Simple smoke test that navigates to the Mount Sinai hospital website and verifies the page loads by checking for the page title

Starting URL: https://www.mountsinai.org/

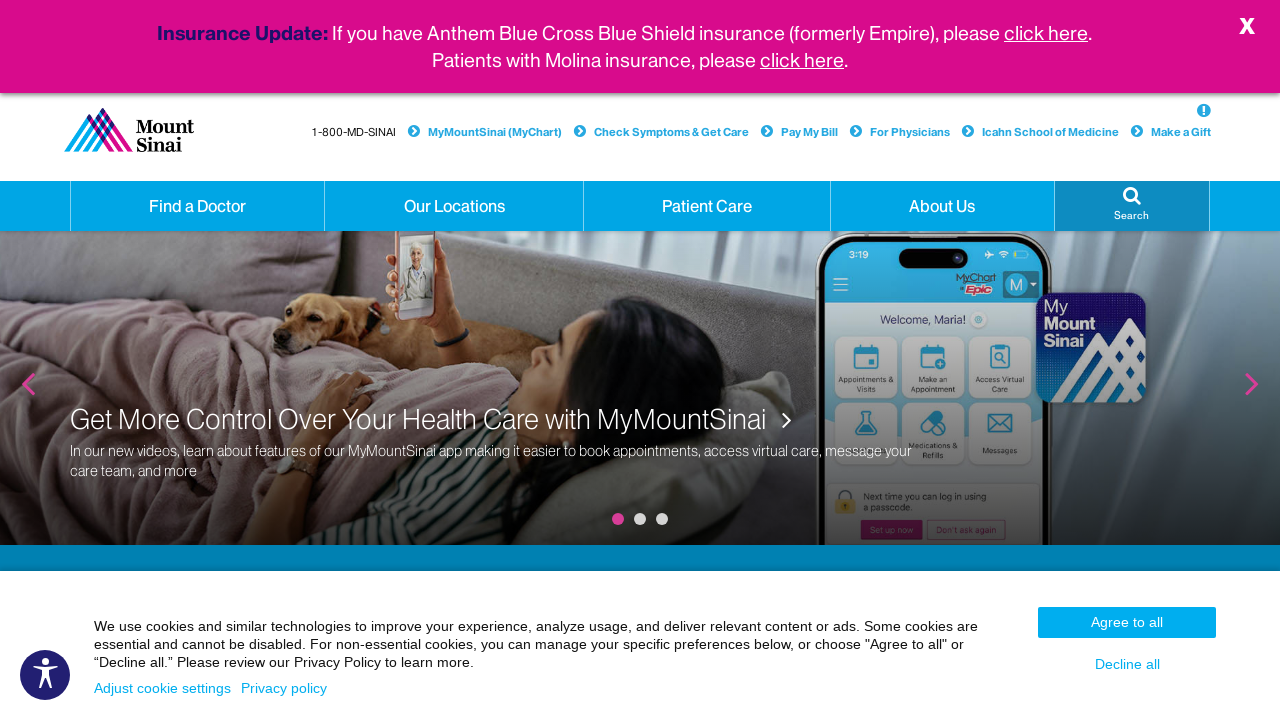

Navigated to Mount Sinai hospital website
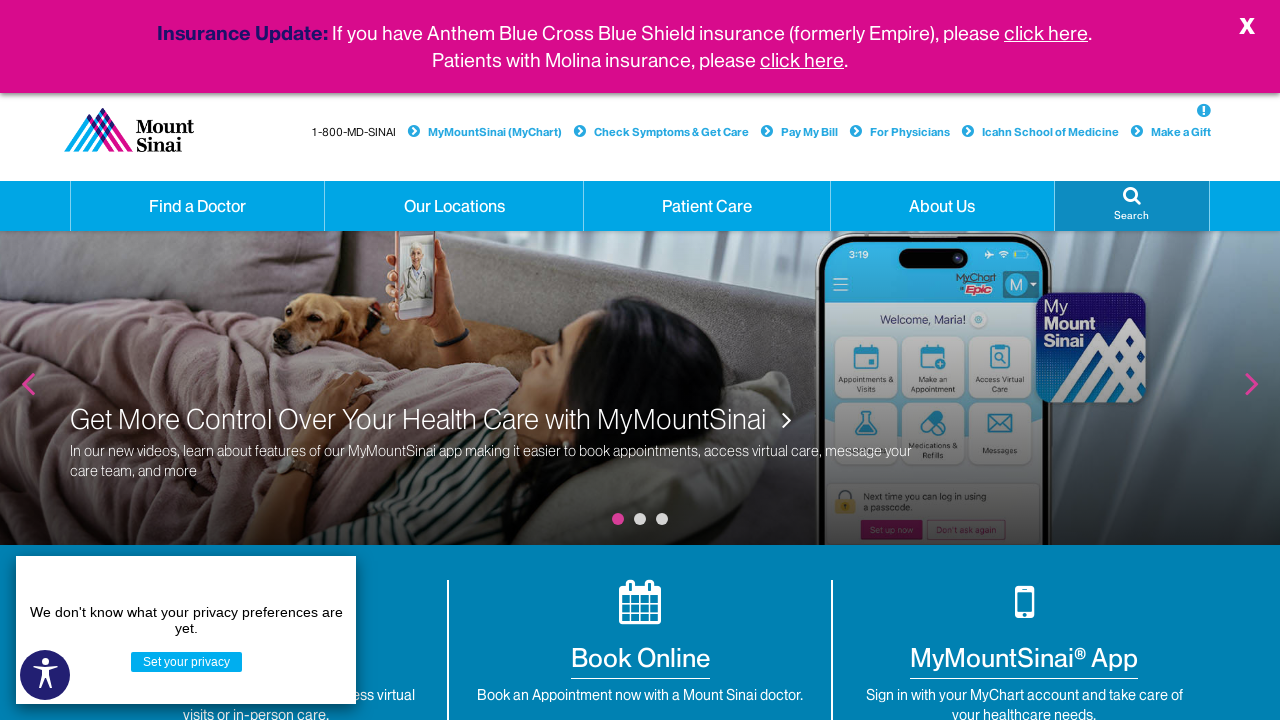

Page fully loaded (DOM content loaded)
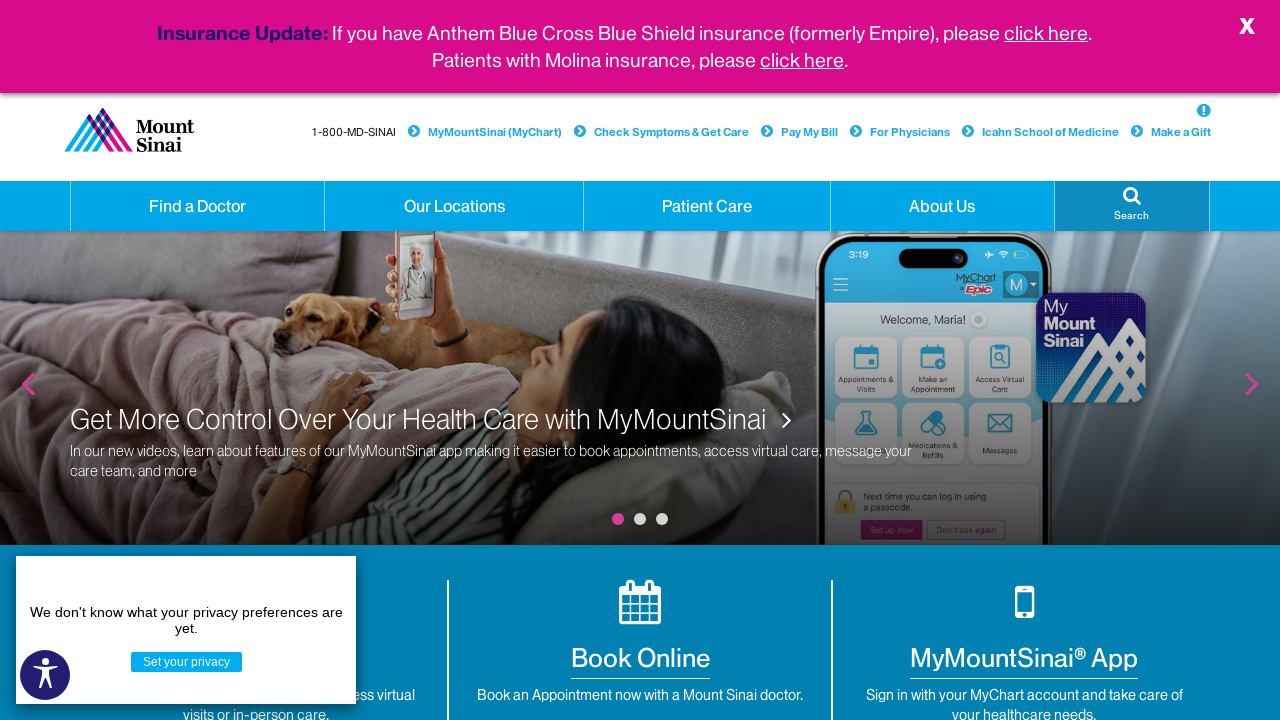

Verified page title exists: 'Mount Sinai Health System - New York City | Mount Sinai - New York'
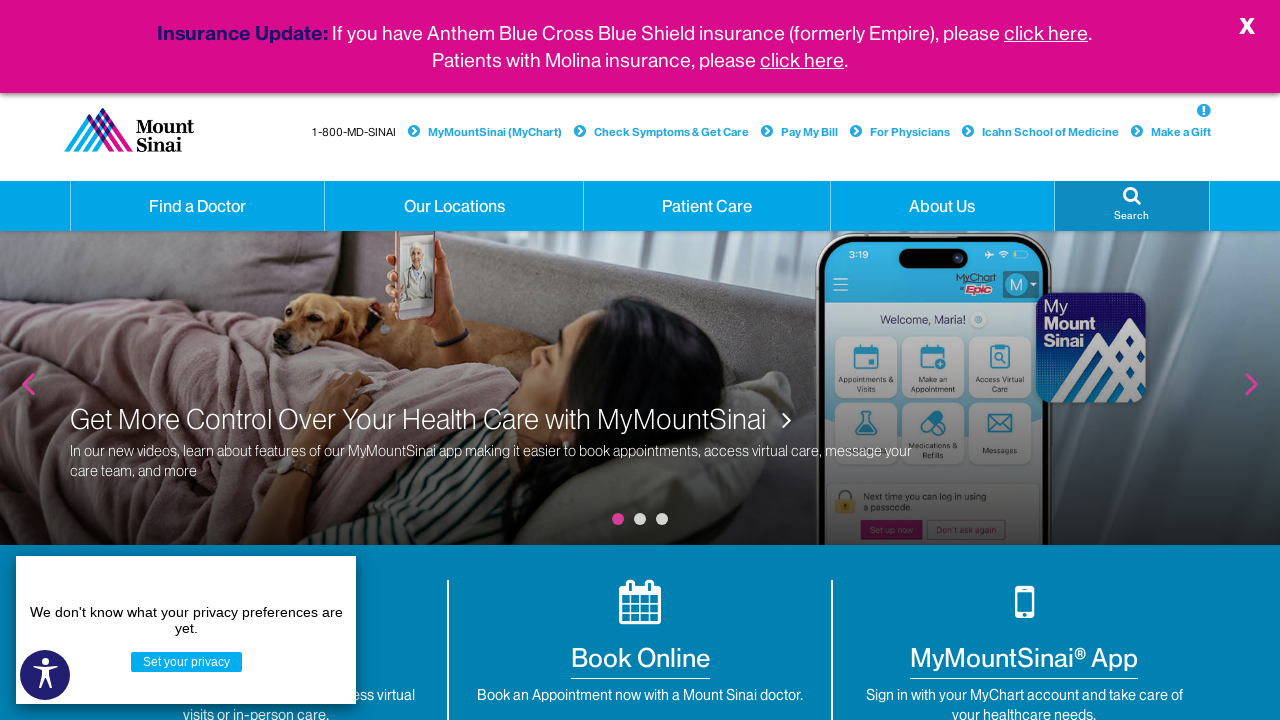

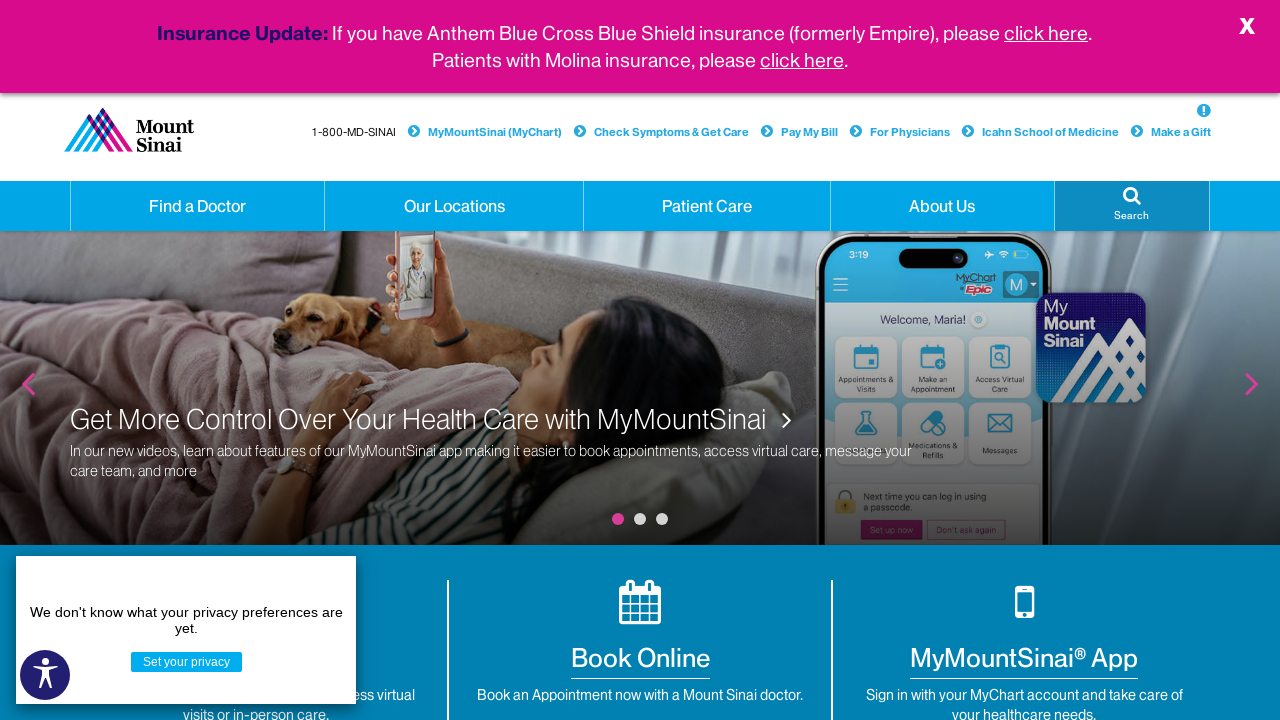